Tests checkbox functionality in a web table by finding the row where the last name is "Raj" and clicking the corresponding checkbox to mark them as present

Starting URL: https://letcode.in/table

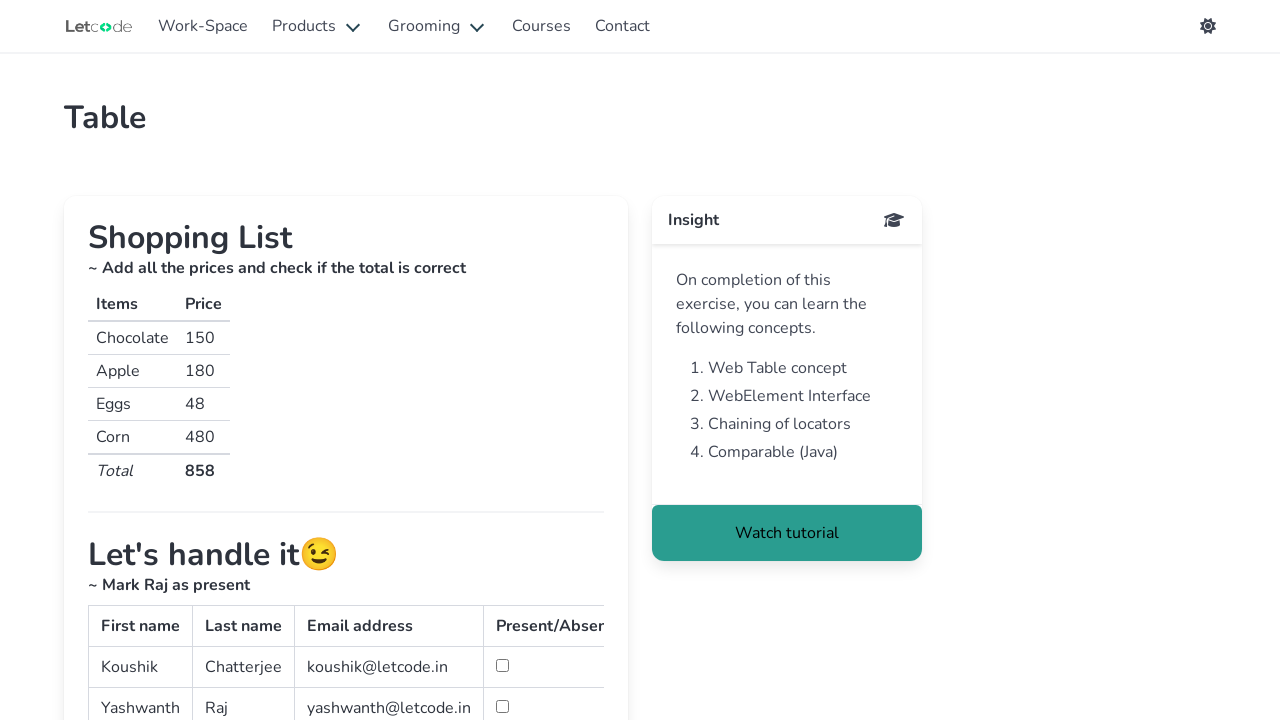

Waited for simple table to load
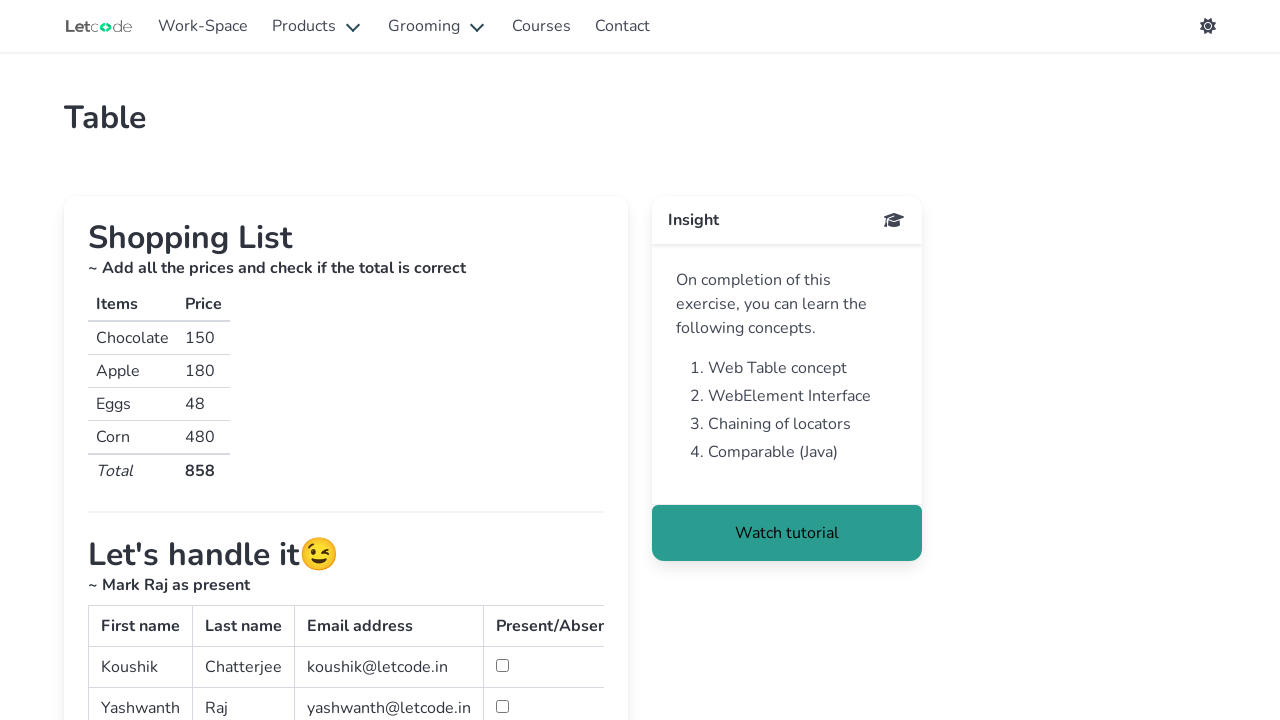

Retrieved all rows from table body
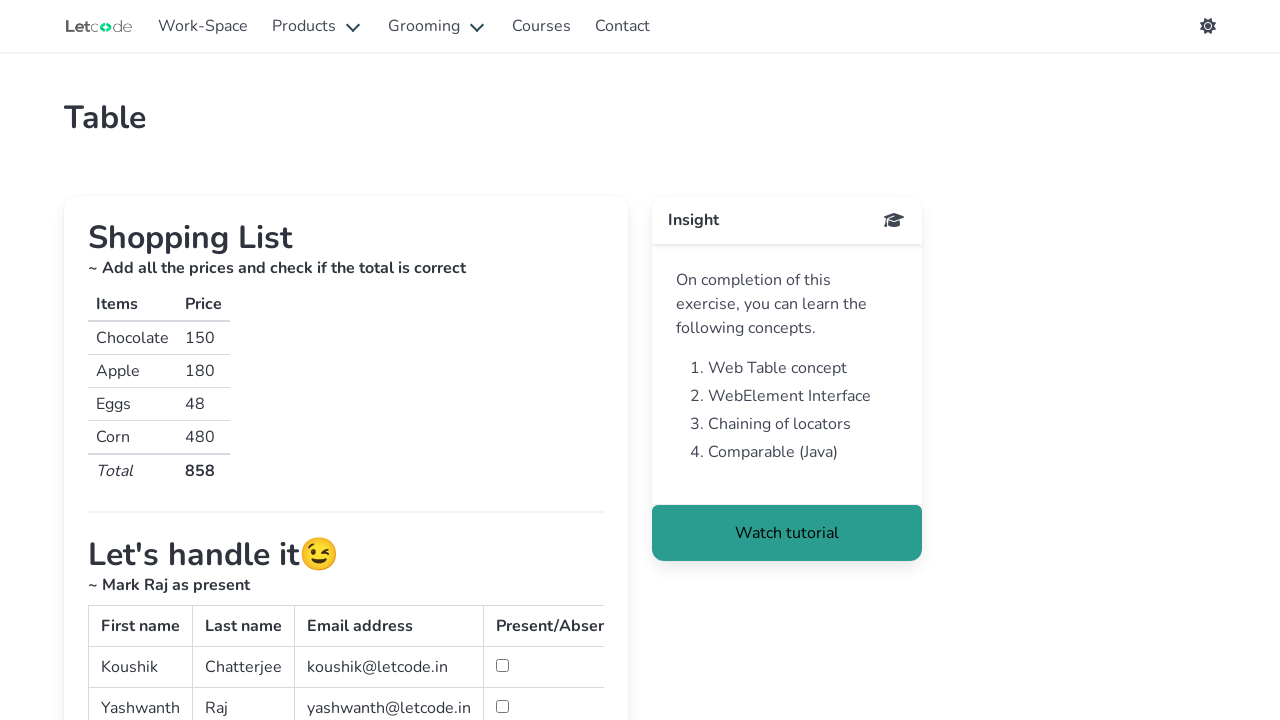

Retrieved columns from current row
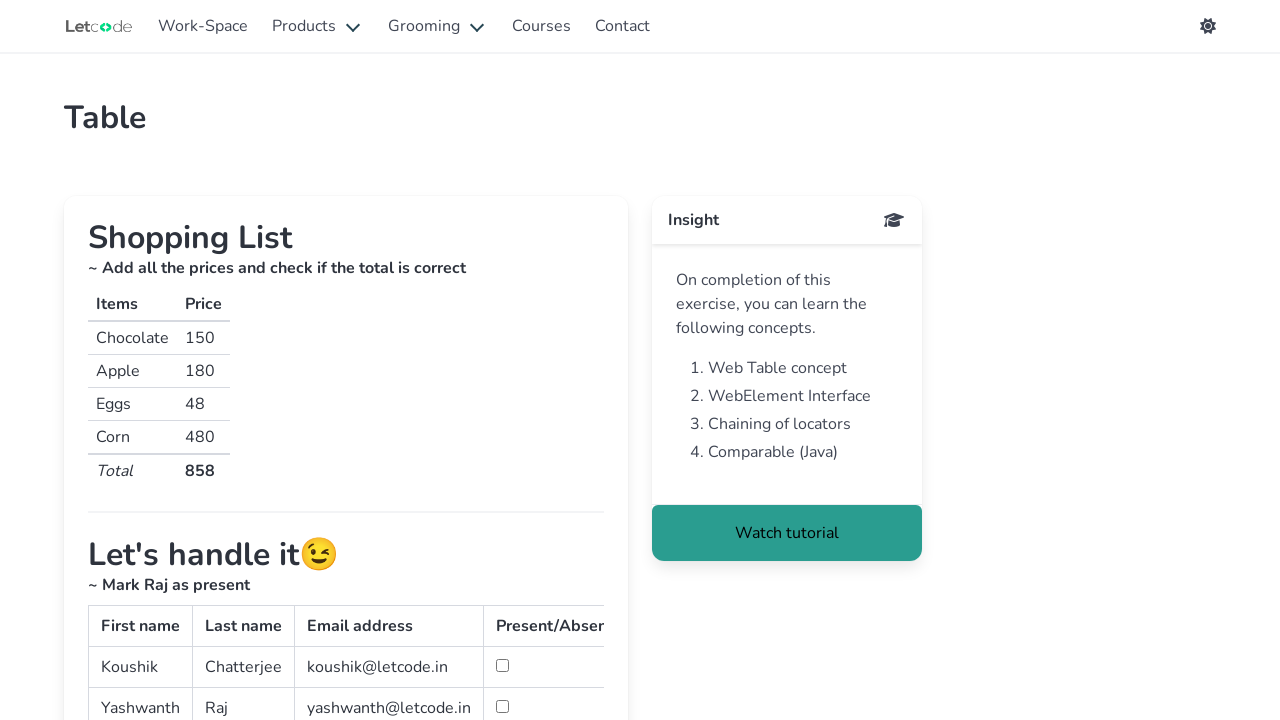

Extracted last name: Chatterjee
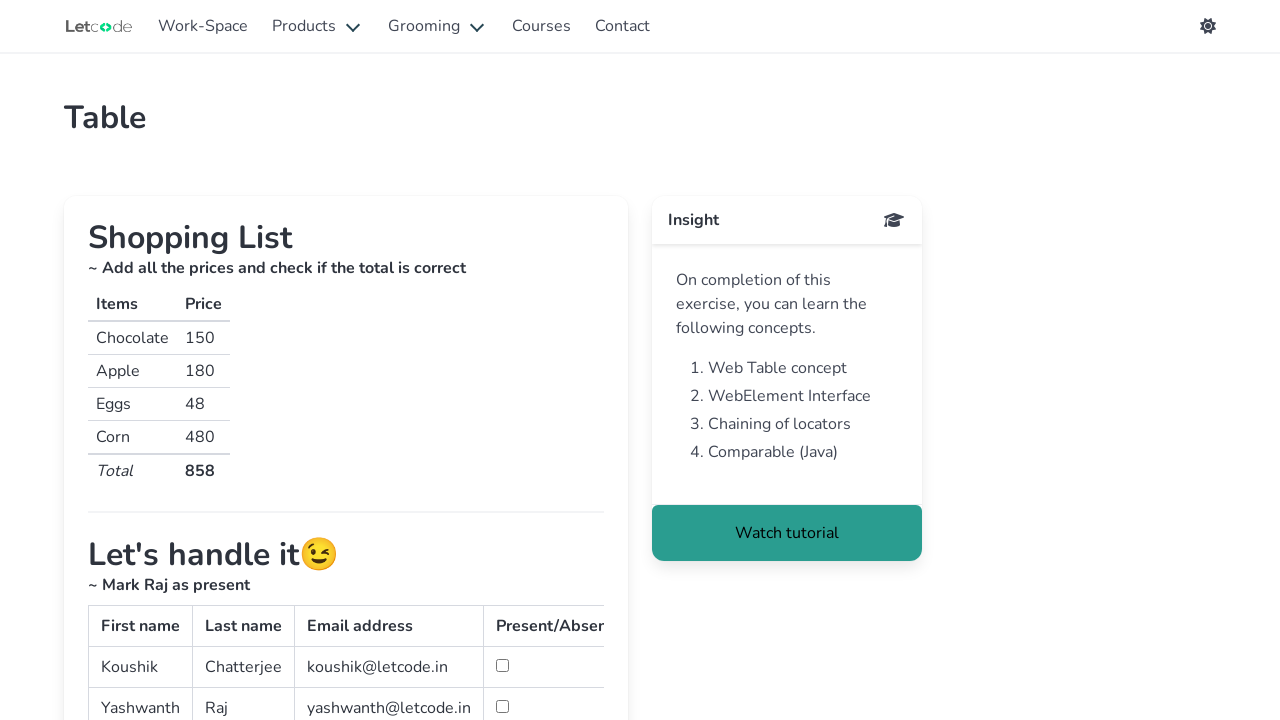

Retrieved columns from current row
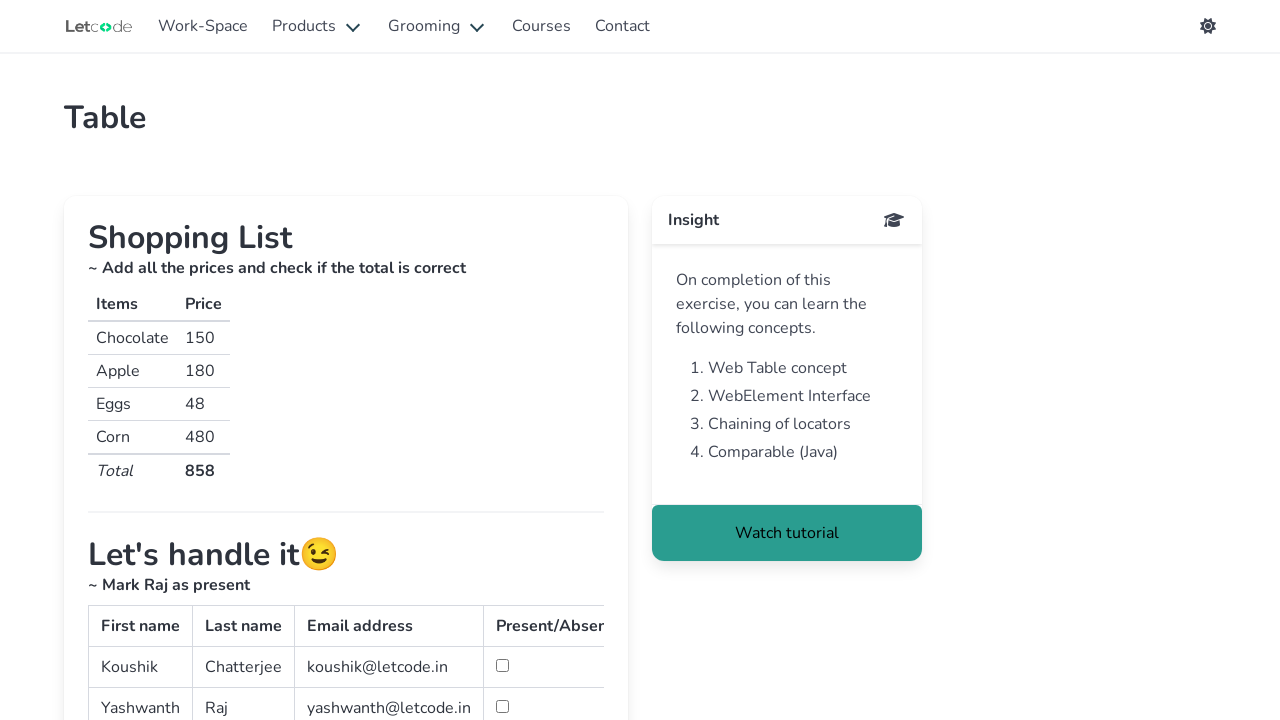

Extracted last name: Raj
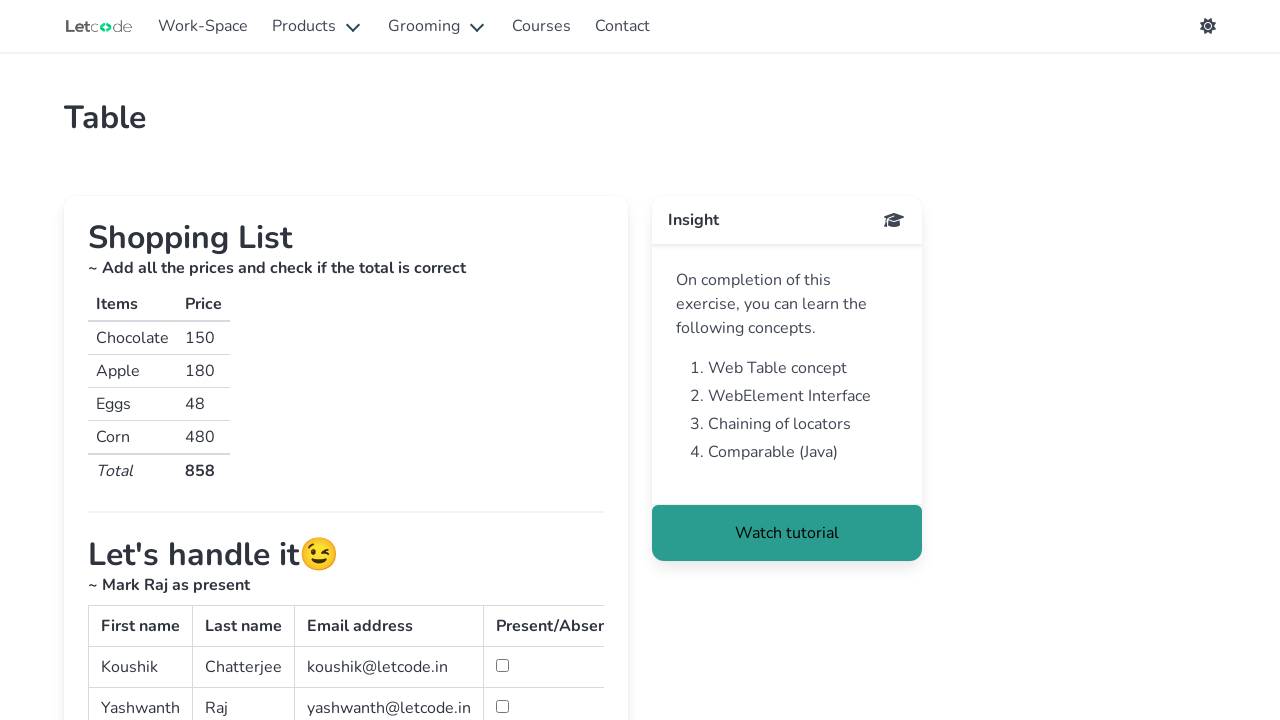

Located checkbox for 'Raj' row
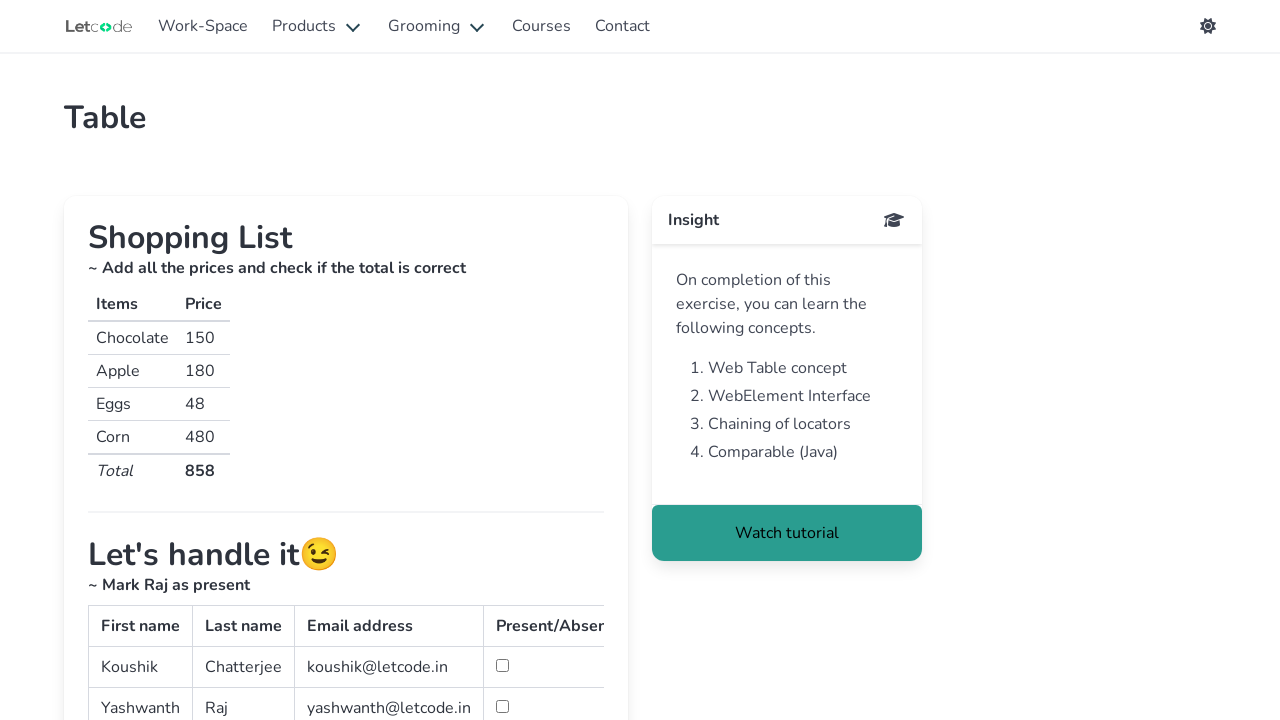

Clicked checkbox to mark 'Raj' as present at (502, 706) on #simpletable tbody tr >> nth=1 >> td >> nth=3 >> #second
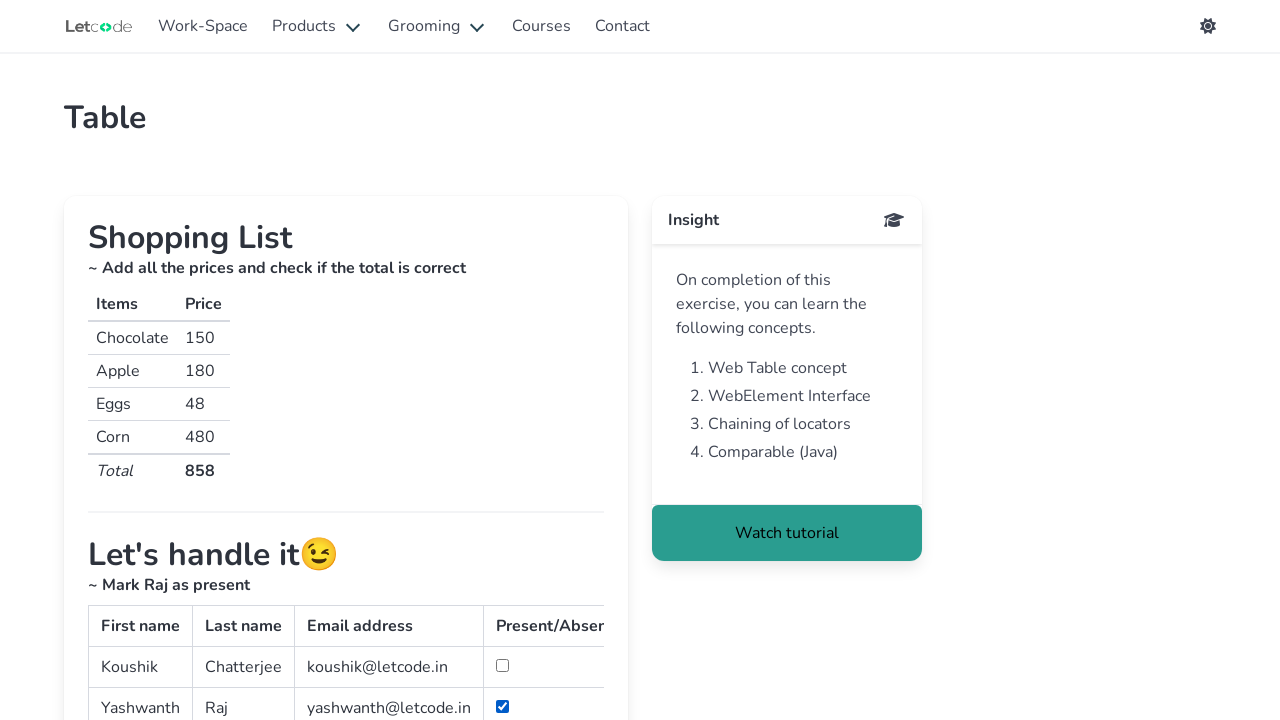

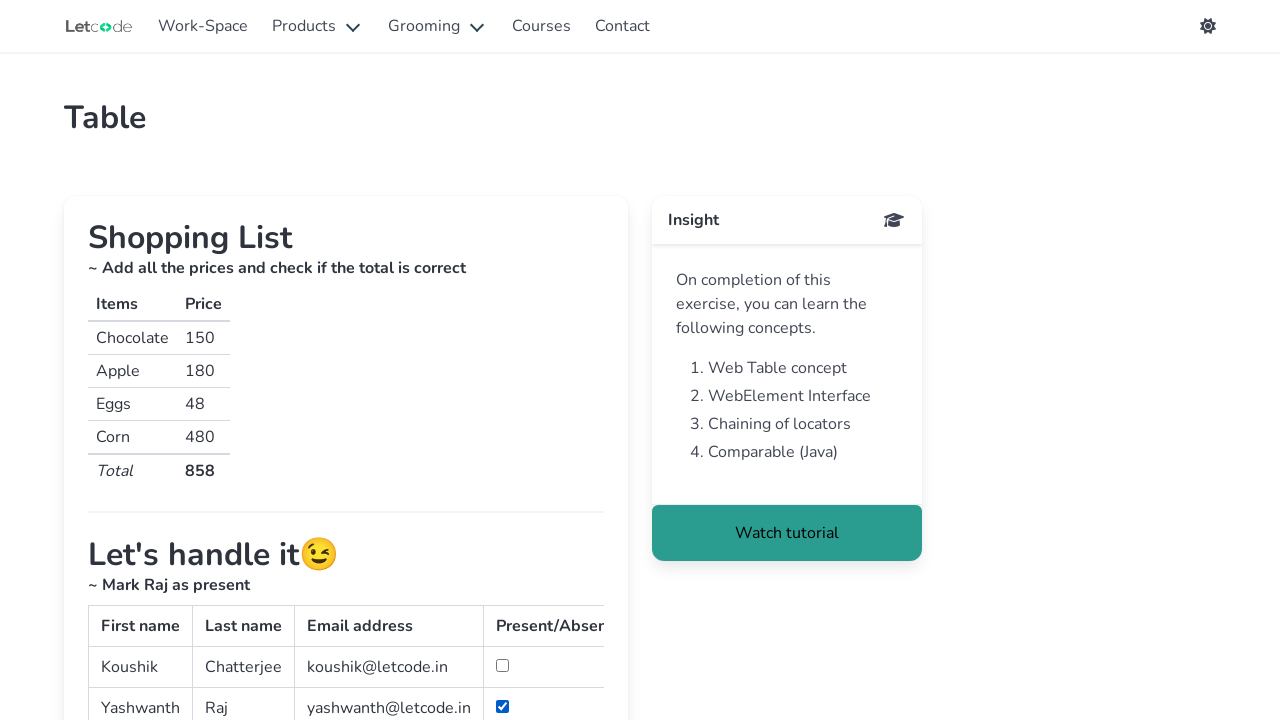